Navigates to DuckDuckGo homepage and verifies the page has loaded

Starting URL: https://duckduckgo.com

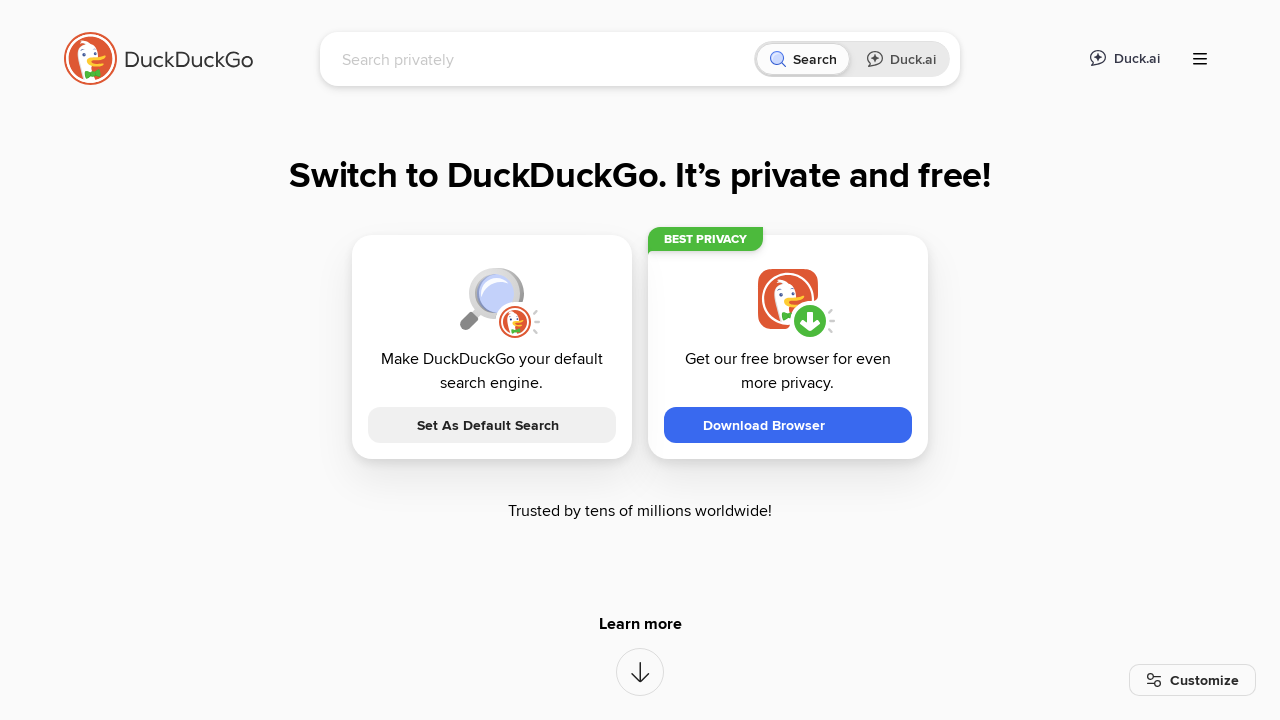

Waited for page to reach networkidle state
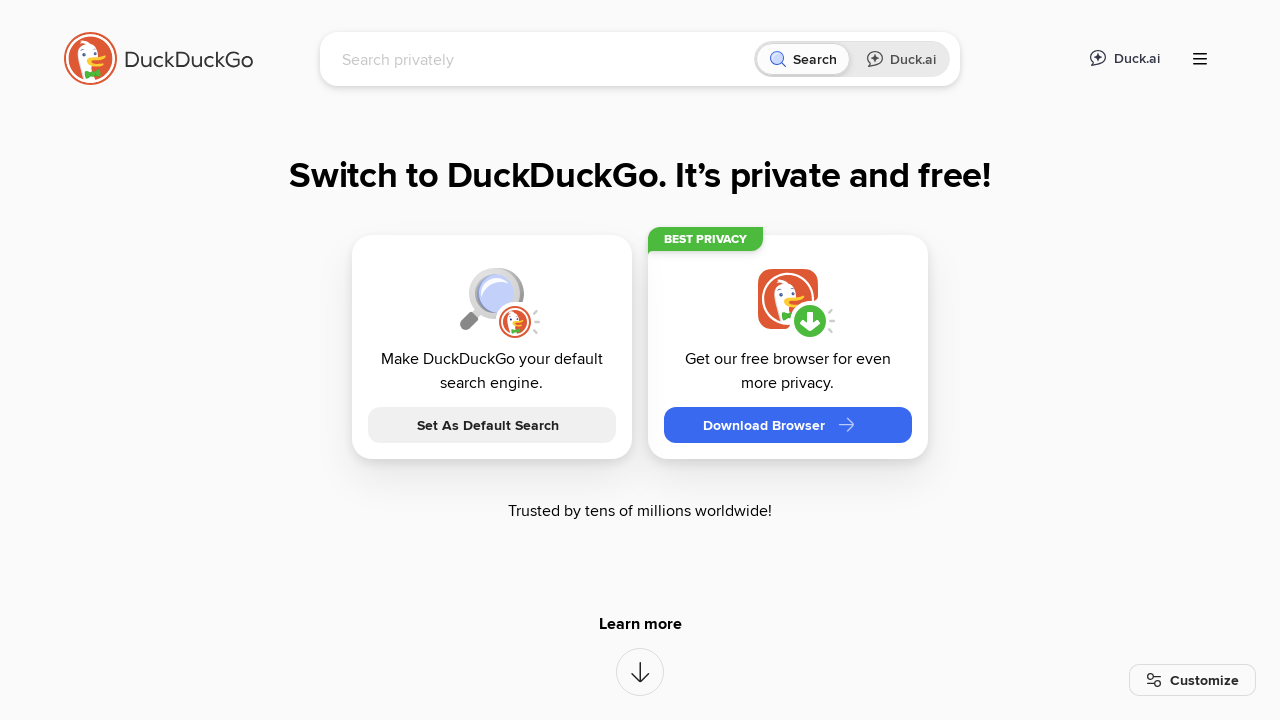

Verified search input field is visible on DuckDuckGo homepage
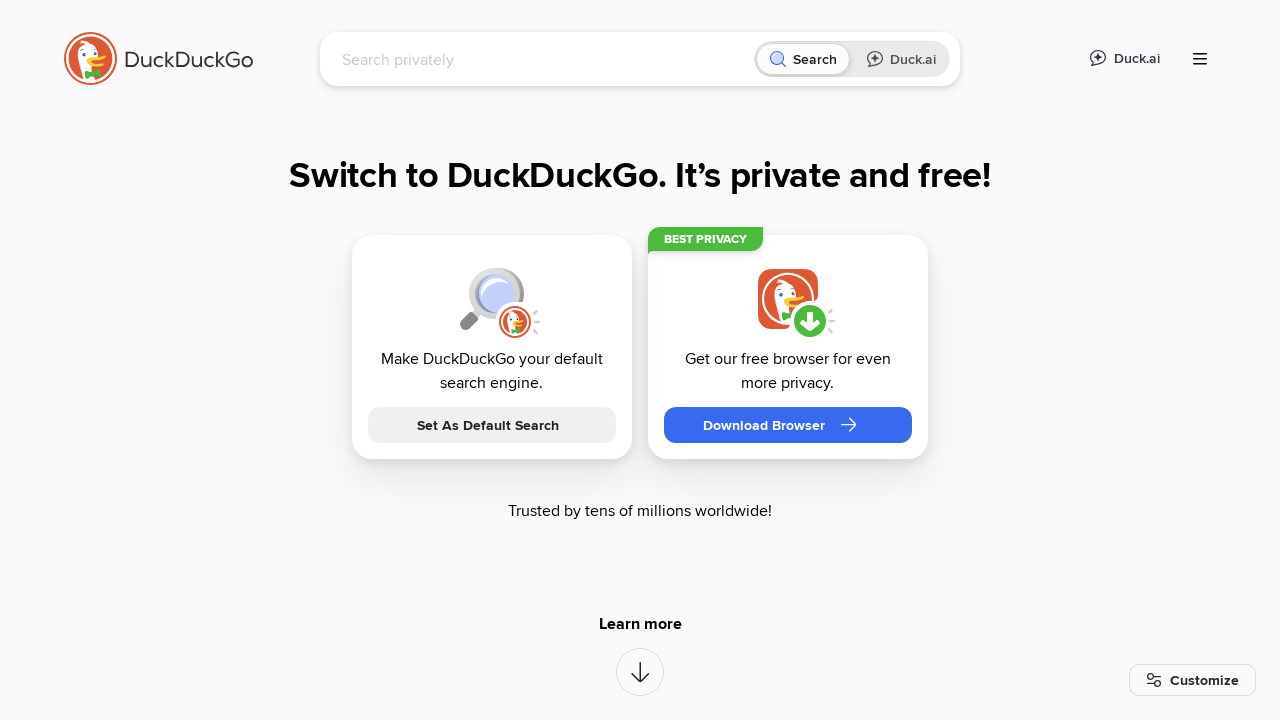

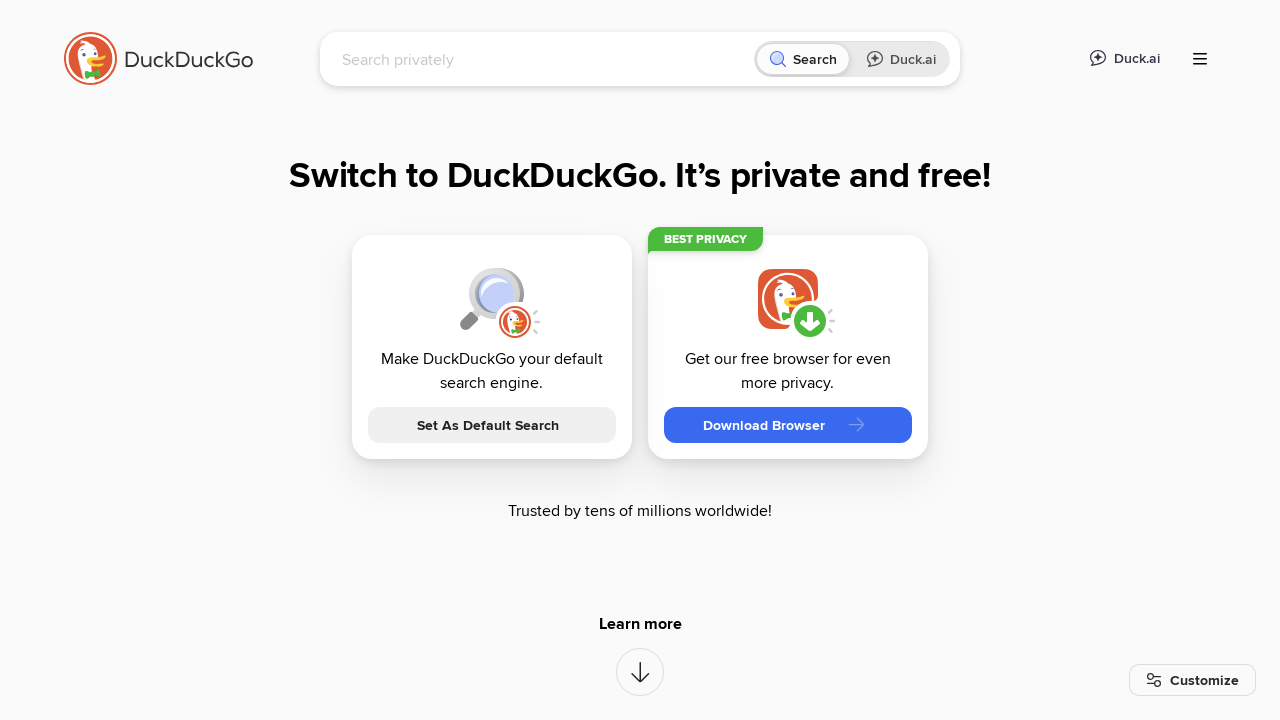